Tests various mouse events including hover, double-click, and right-click functionality across two different web pages. It hovers over elements, performs a double-click to copy text between fields, then navigates to another page to test right-click context menu.

Starting URL: https://testautomationpractice.blogspot.com/

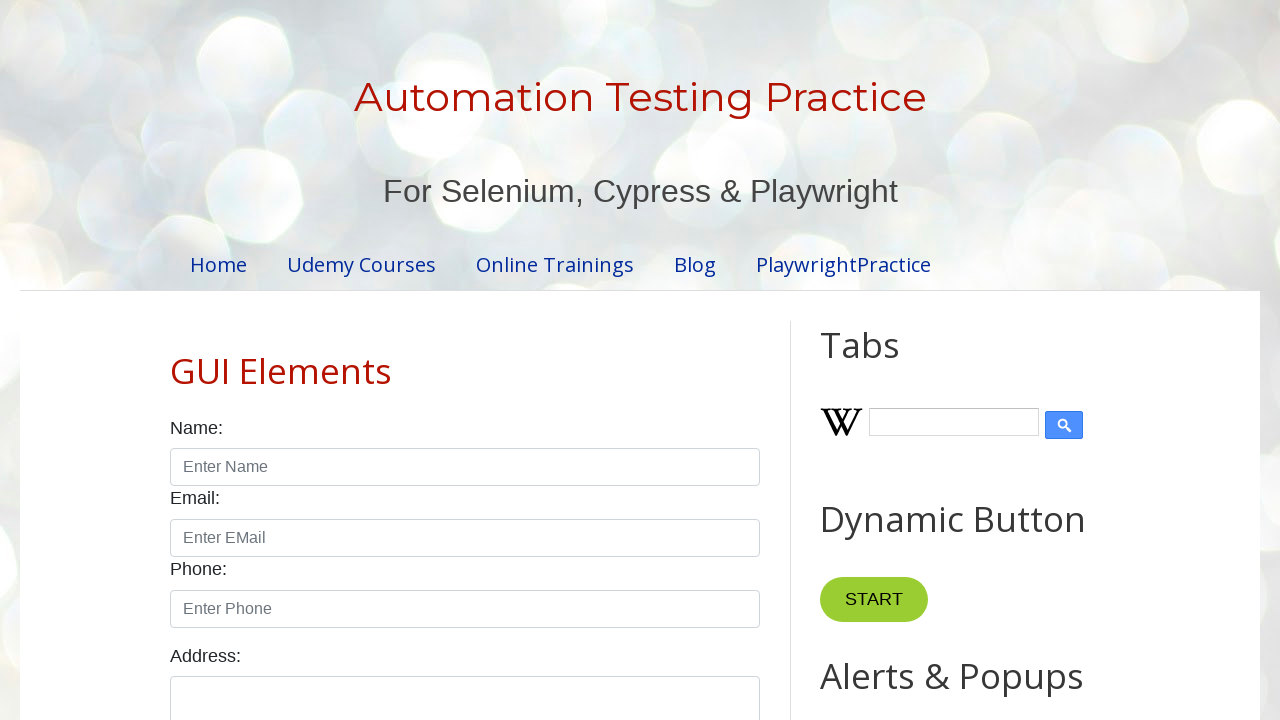

Hovered over 'Point Me' button at (868, 360) on xpath=//button[normalize-space()='Point Me']
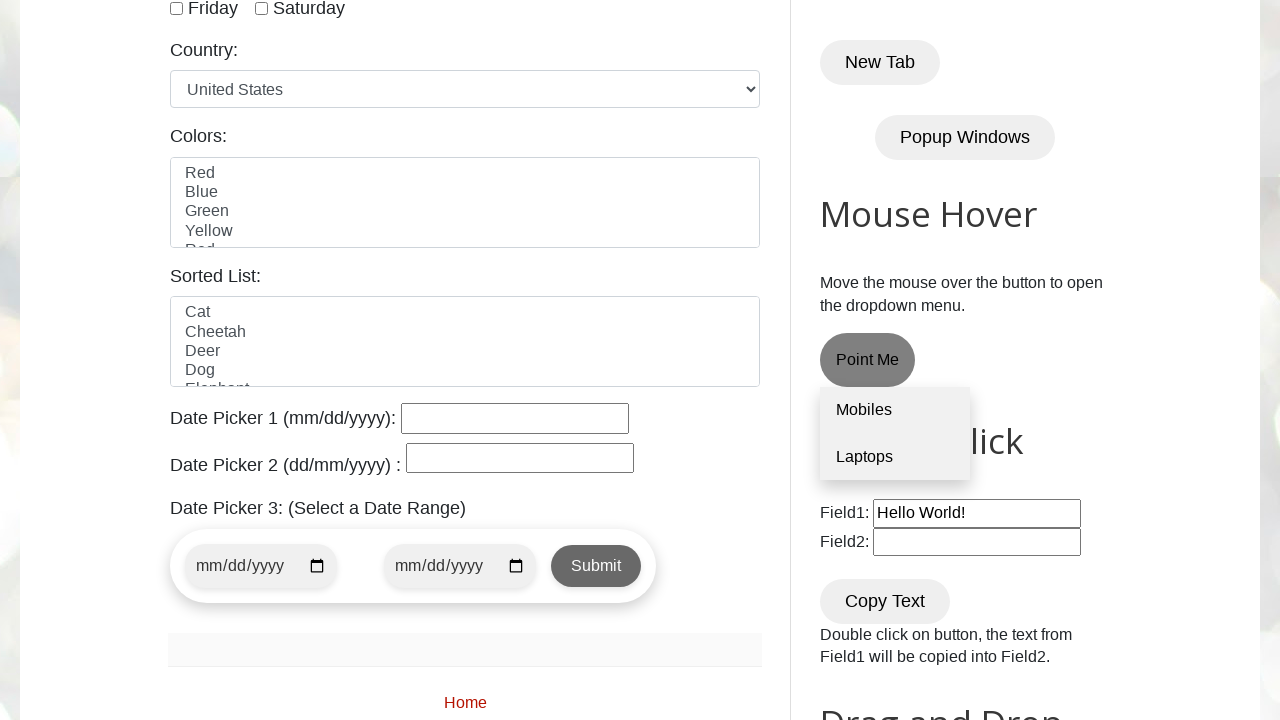

Hovered over 'Laptops' link at (895, 457) on xpath=//a[normalize-space()='Laptops']
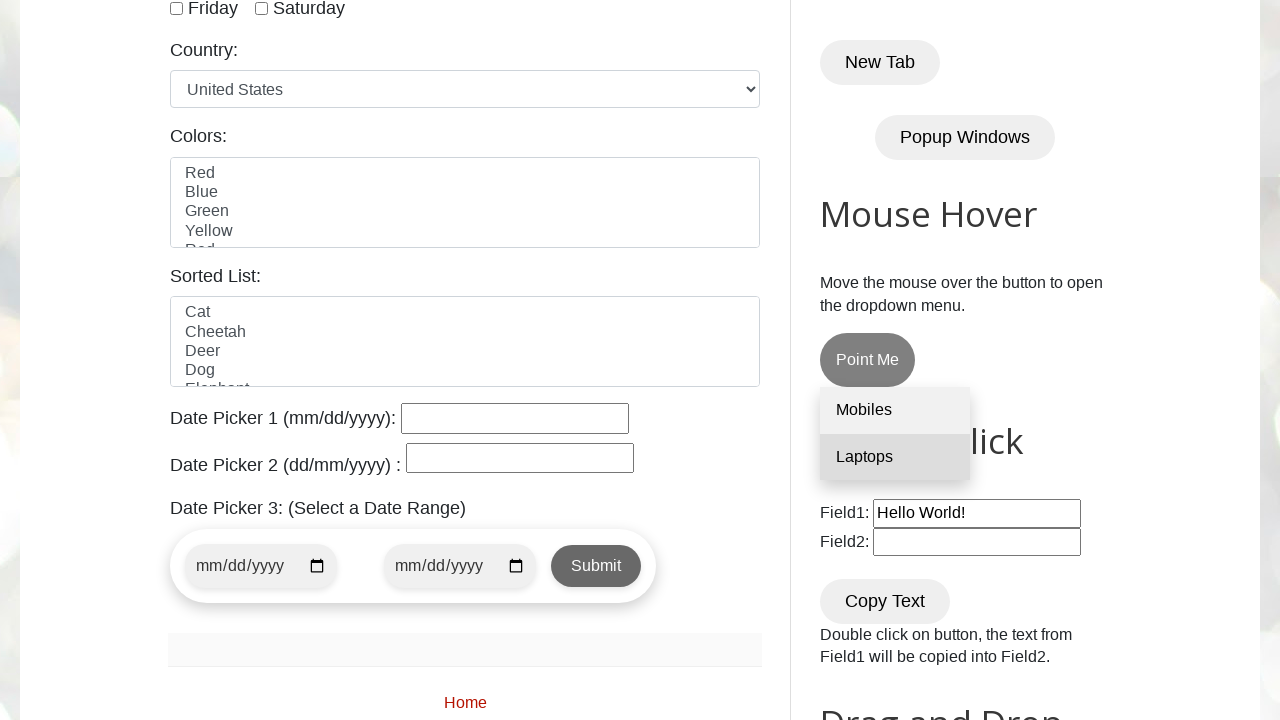

Retrieved text from field1: ''
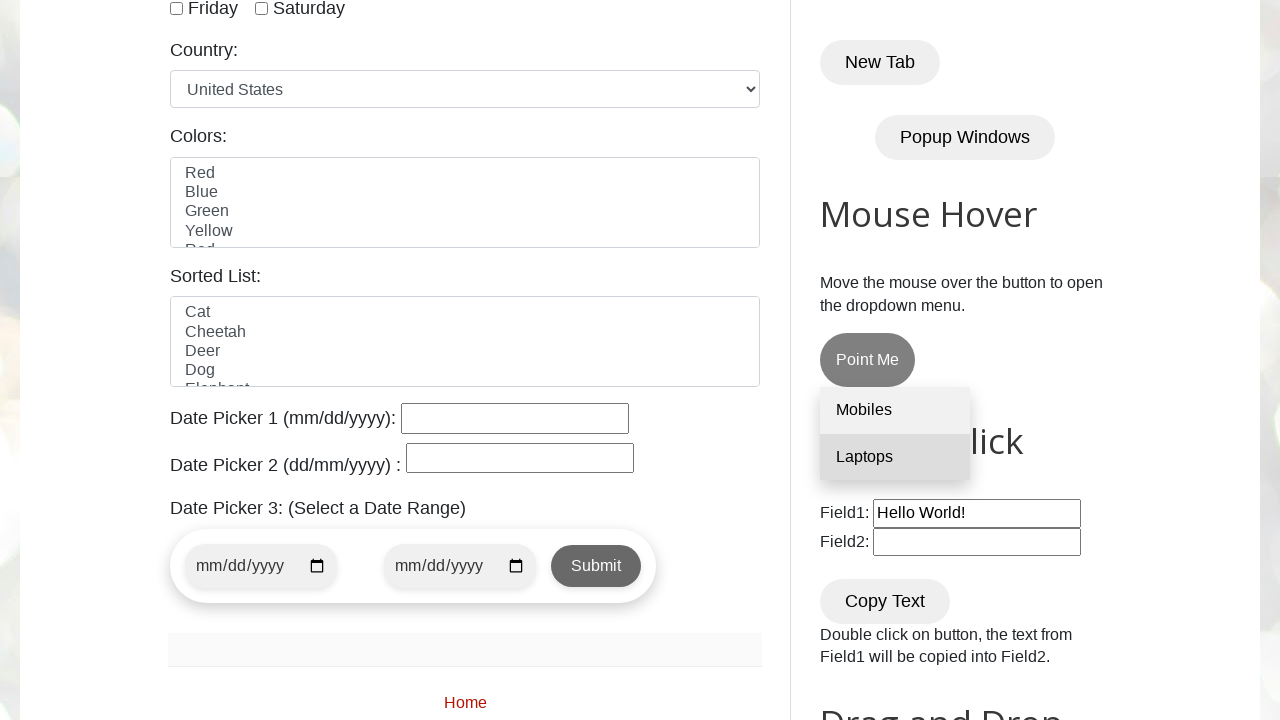

Double-clicked button to trigger myFunction1 and copy text to field2 at (885, 601) on button[ondblclick='myFunction1()']
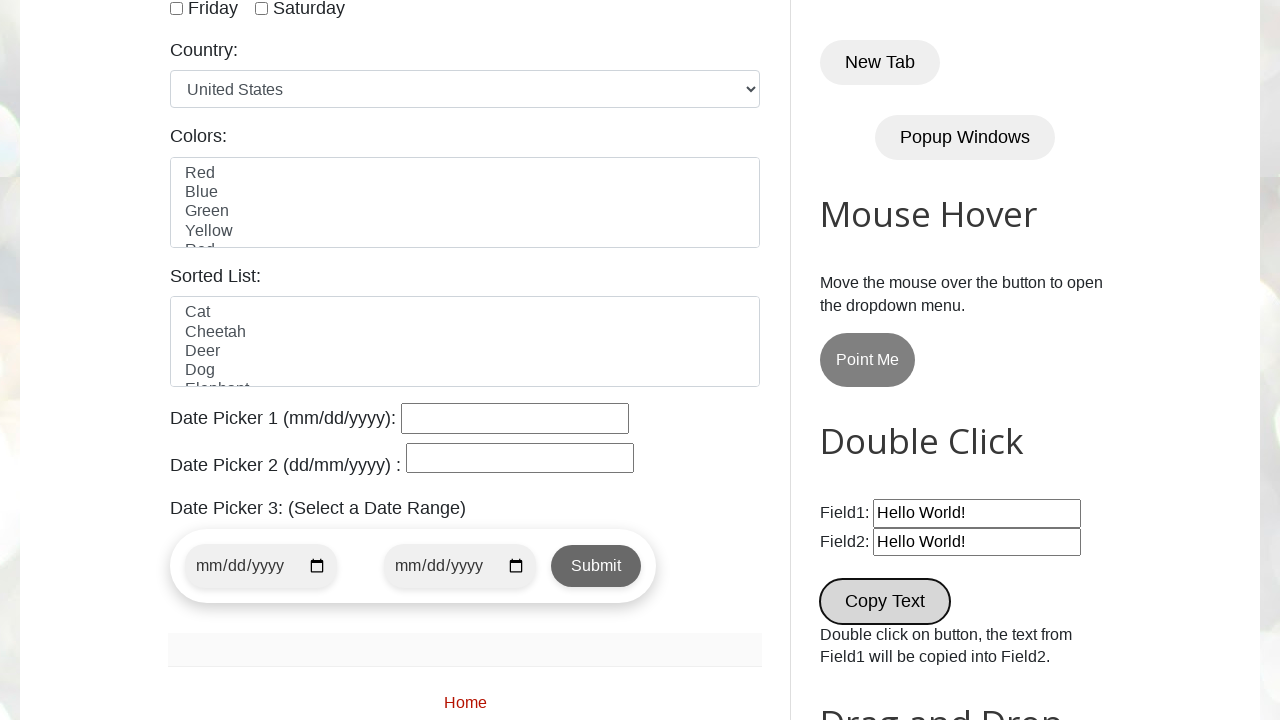

Retrieved text from field2: ''
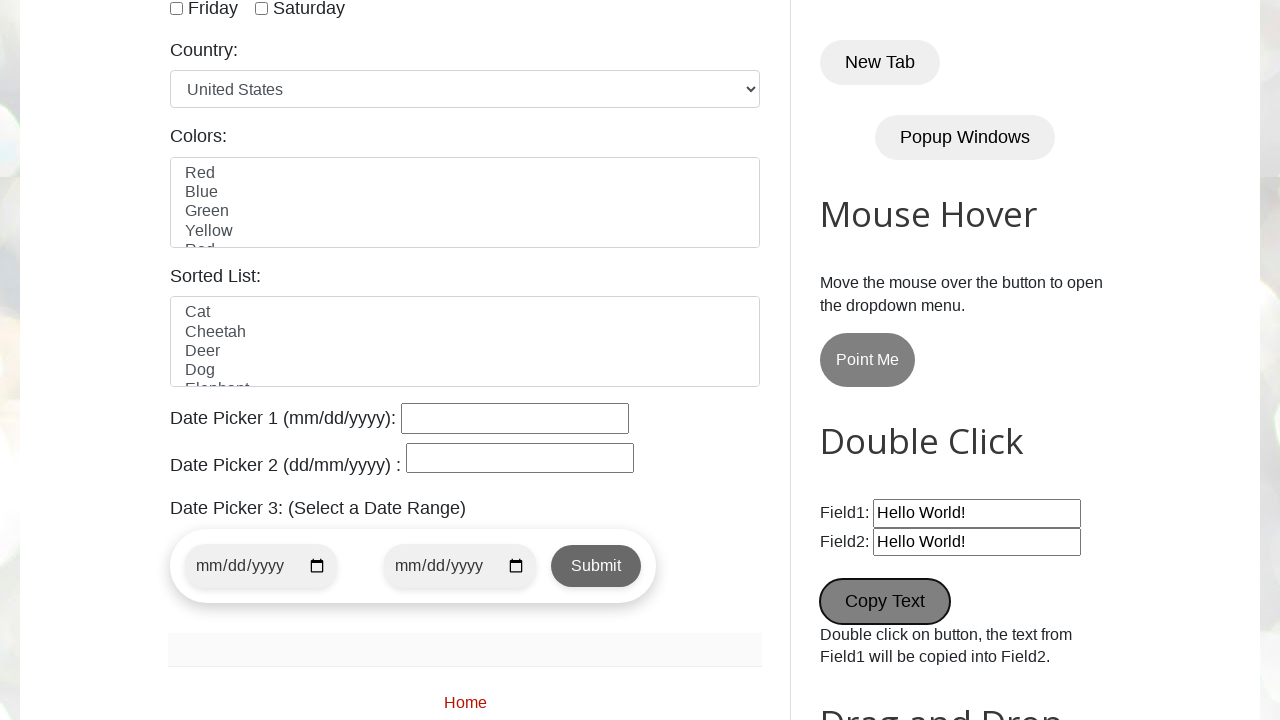

Verified field2 contains the same text as field1
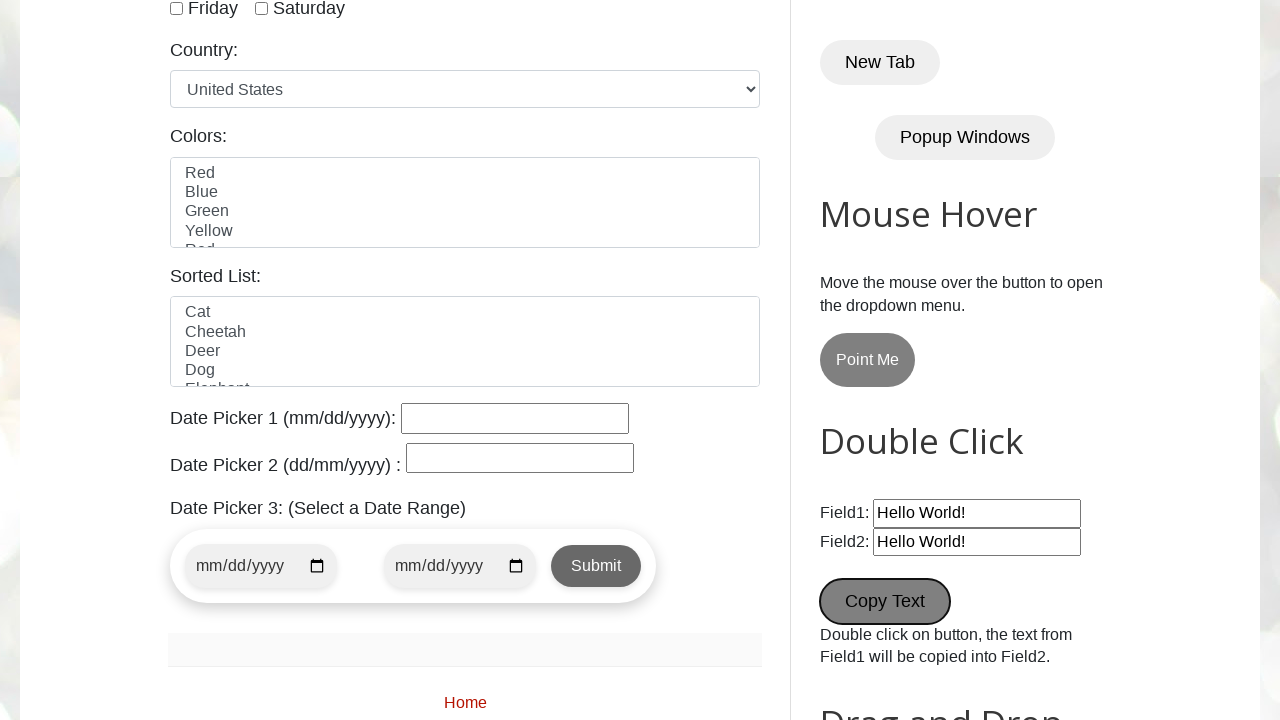

Navigated to jQuery-contextMenu demo page
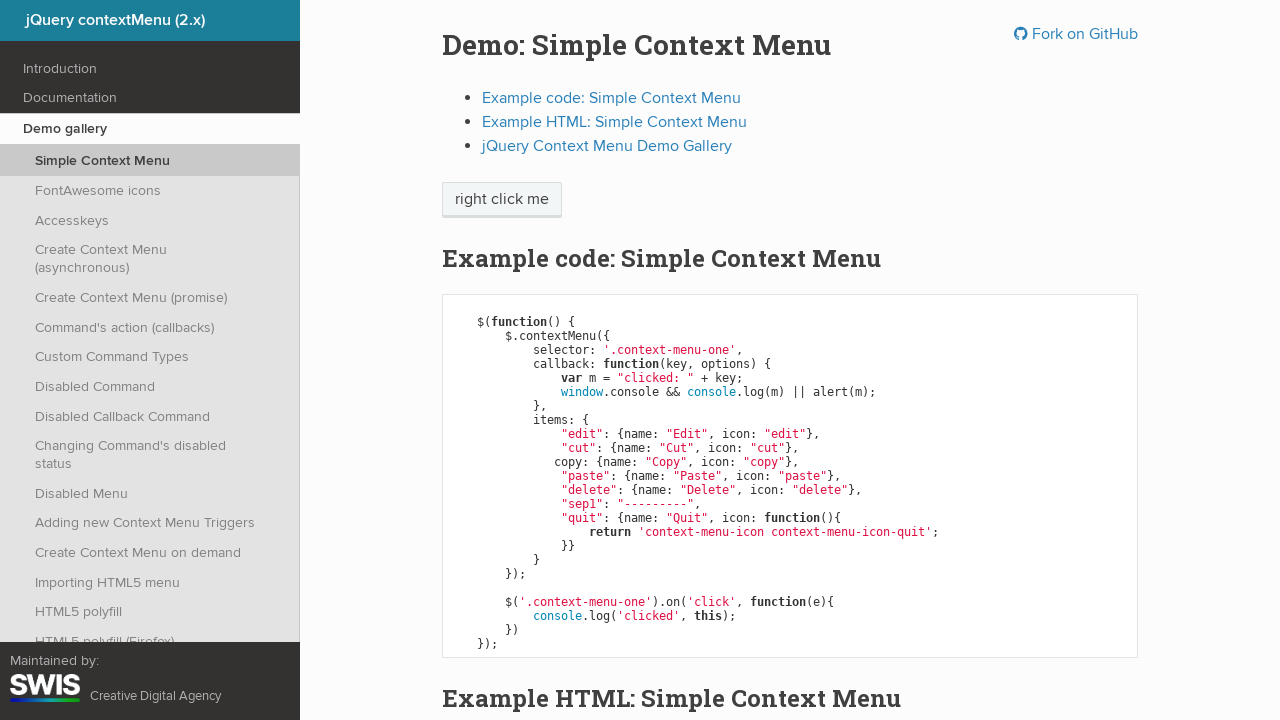

Right-clicked on context menu button at (502, 200) on .context-menu-one.btn.btn-neutral
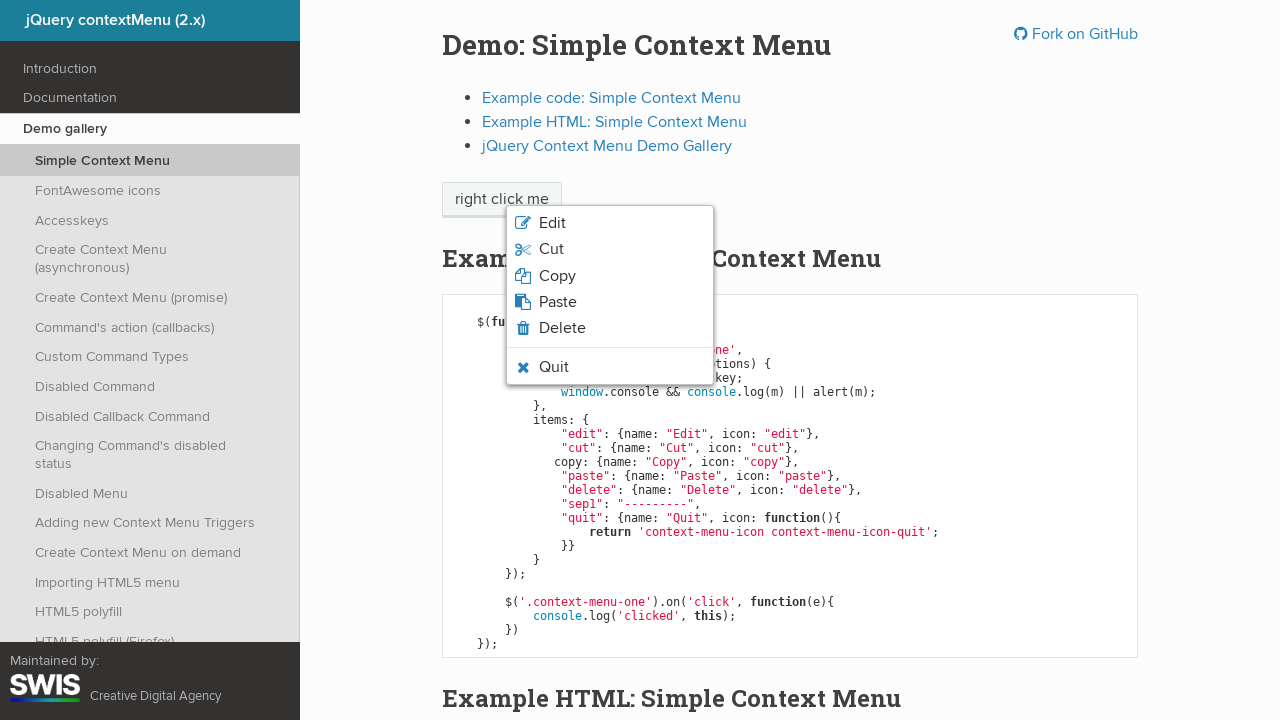

Context menu appeared
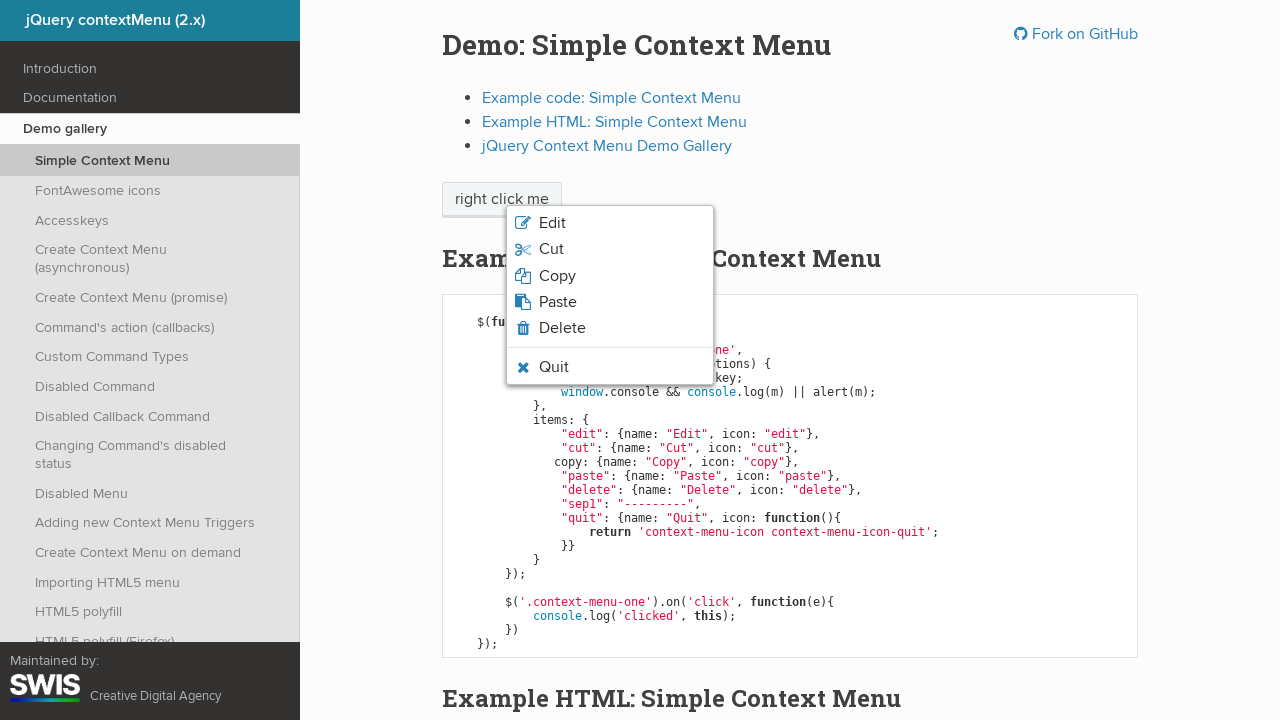

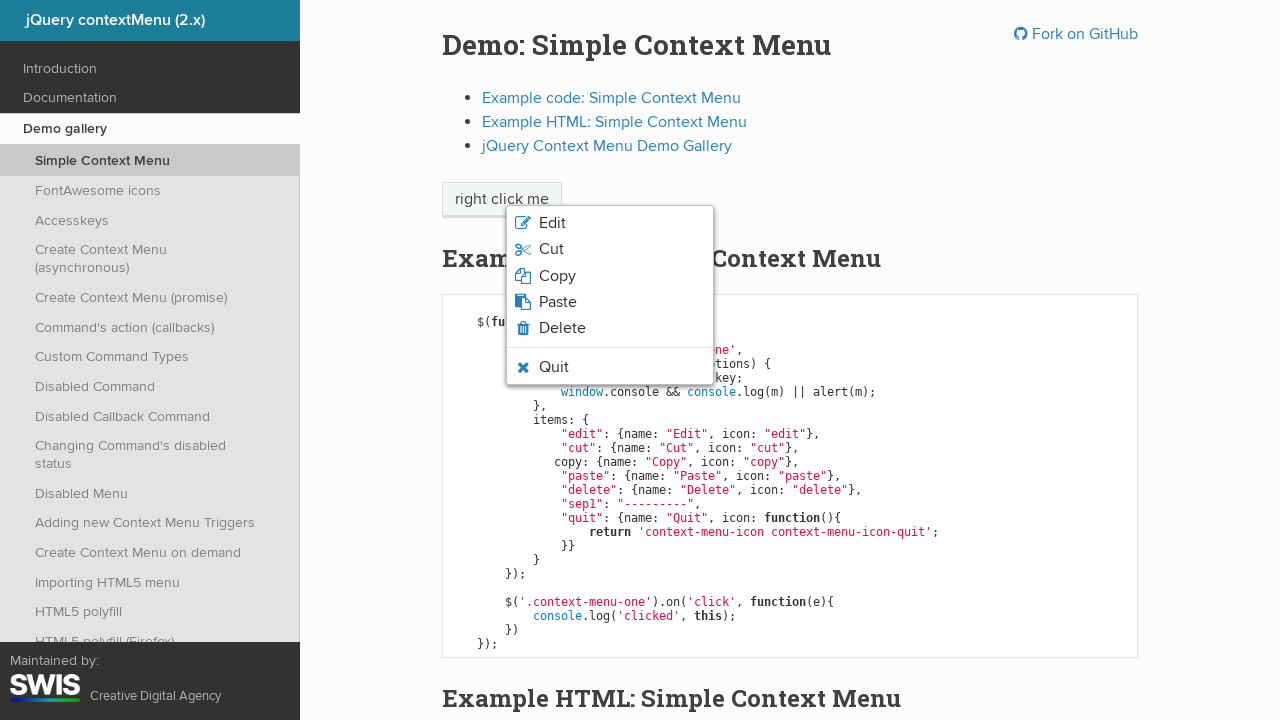